Navigates to example.com, clicks the first link on the page, and verifies that paragraph elements are present on the resulting page.

Starting URL: https://example.com

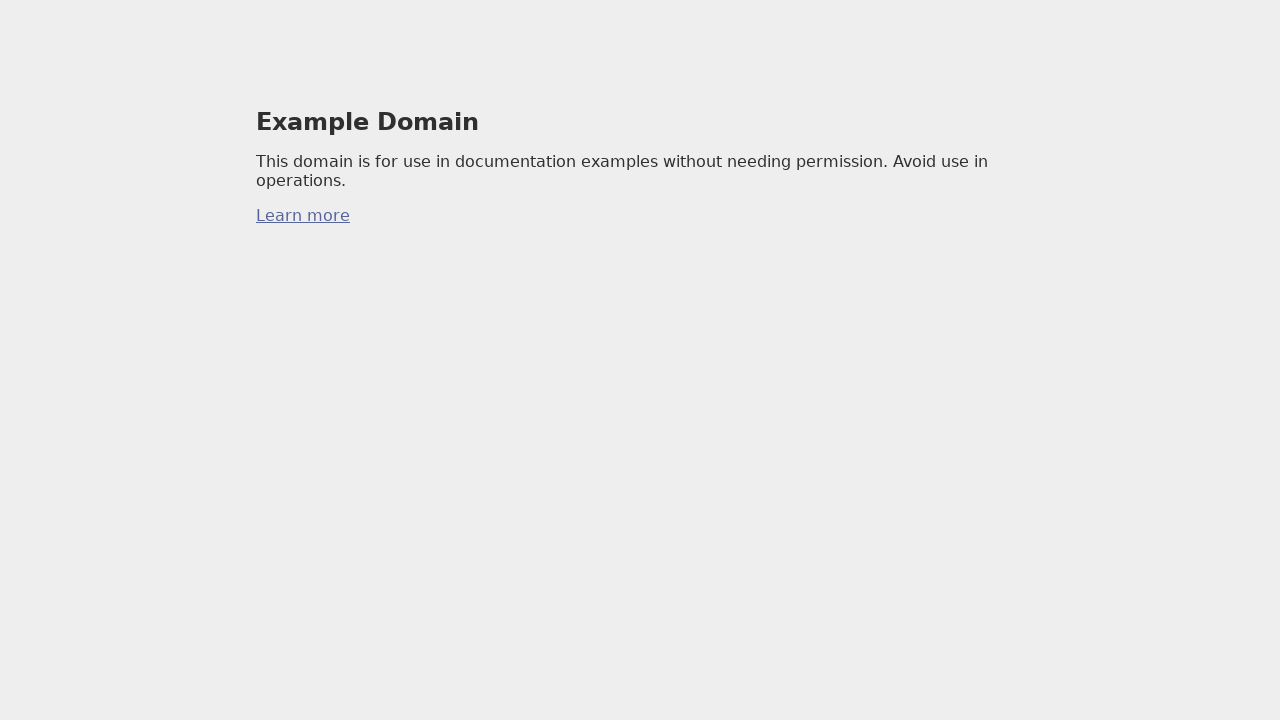

Navigated to https://example.com
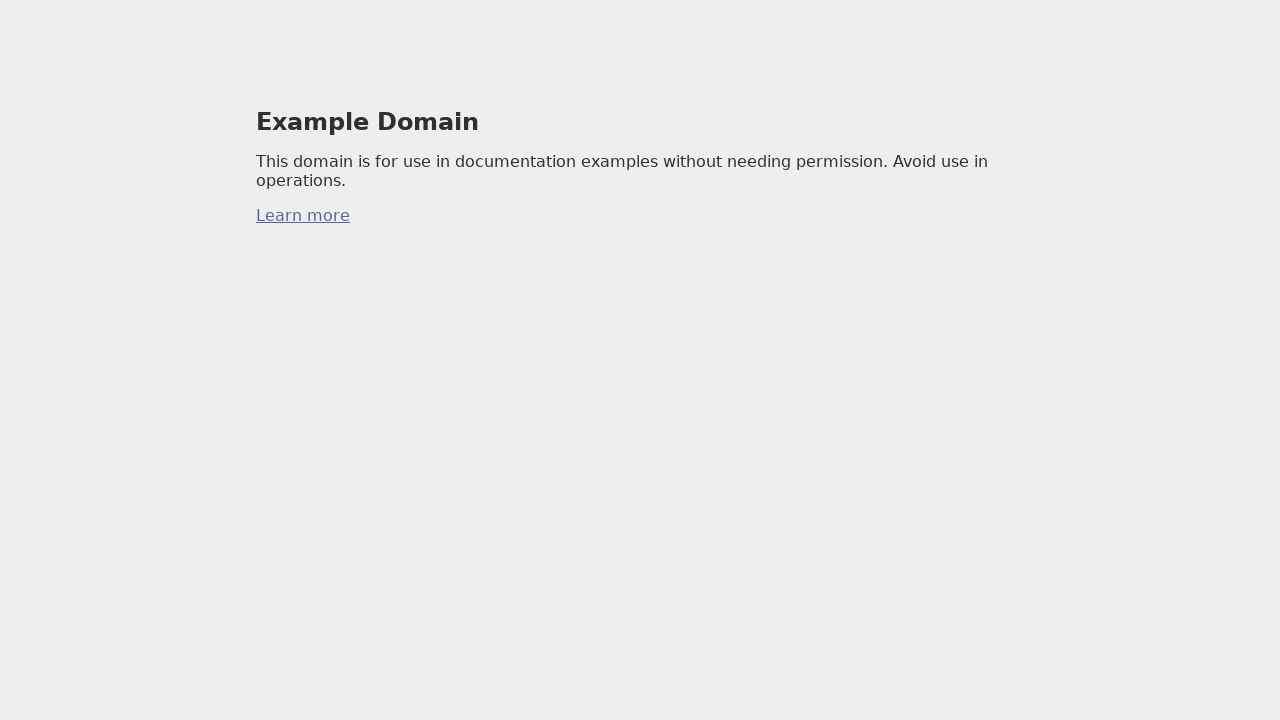

Clicked the first link on the page at (303, 216) on a
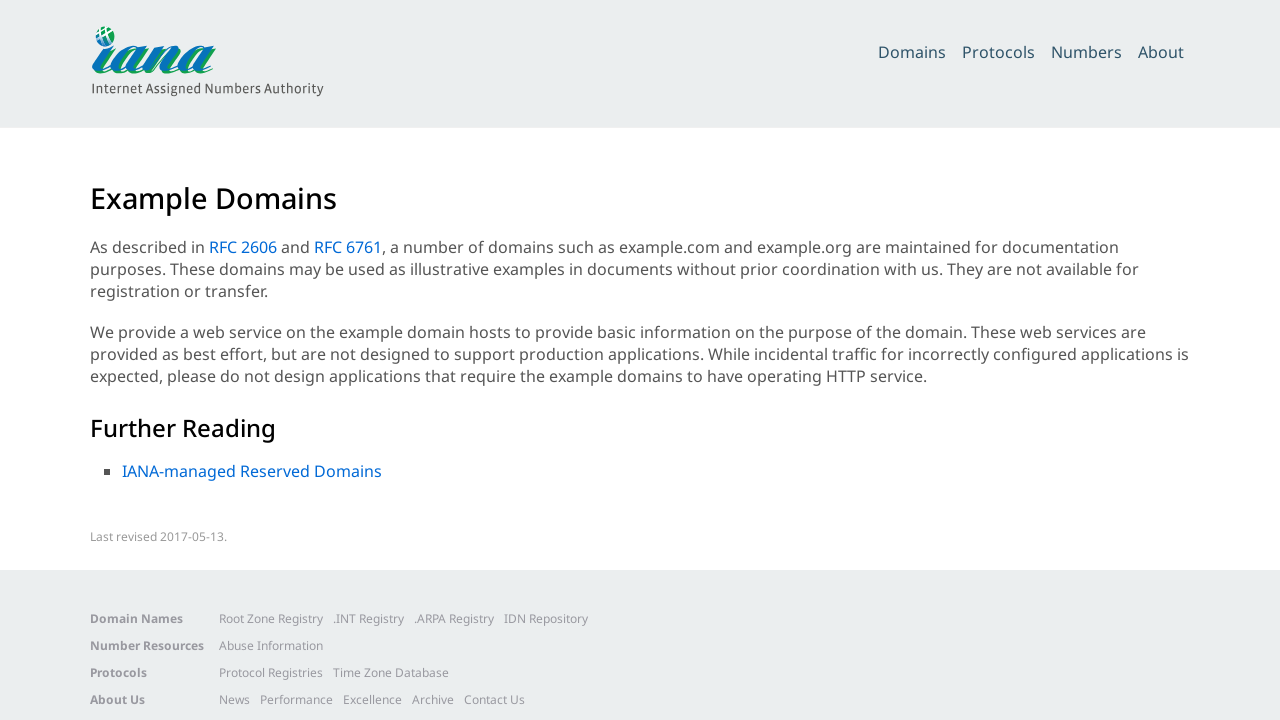

Verified that paragraph elements are present on the page
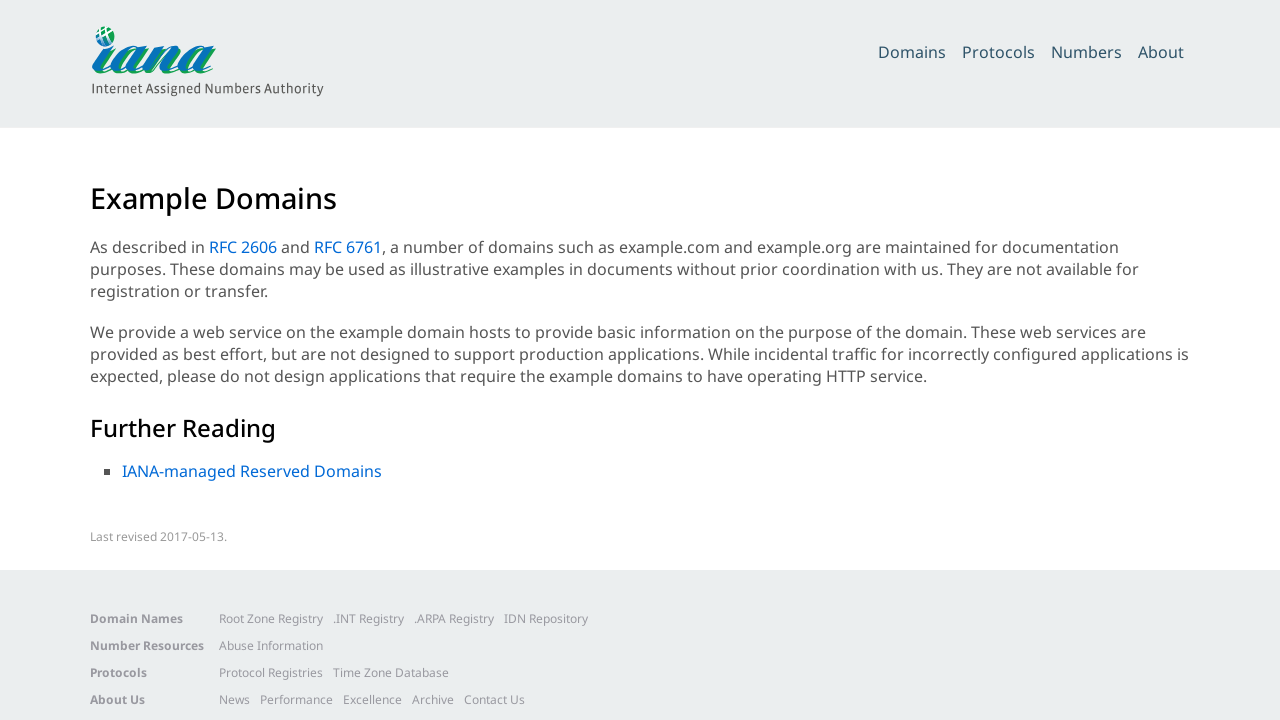

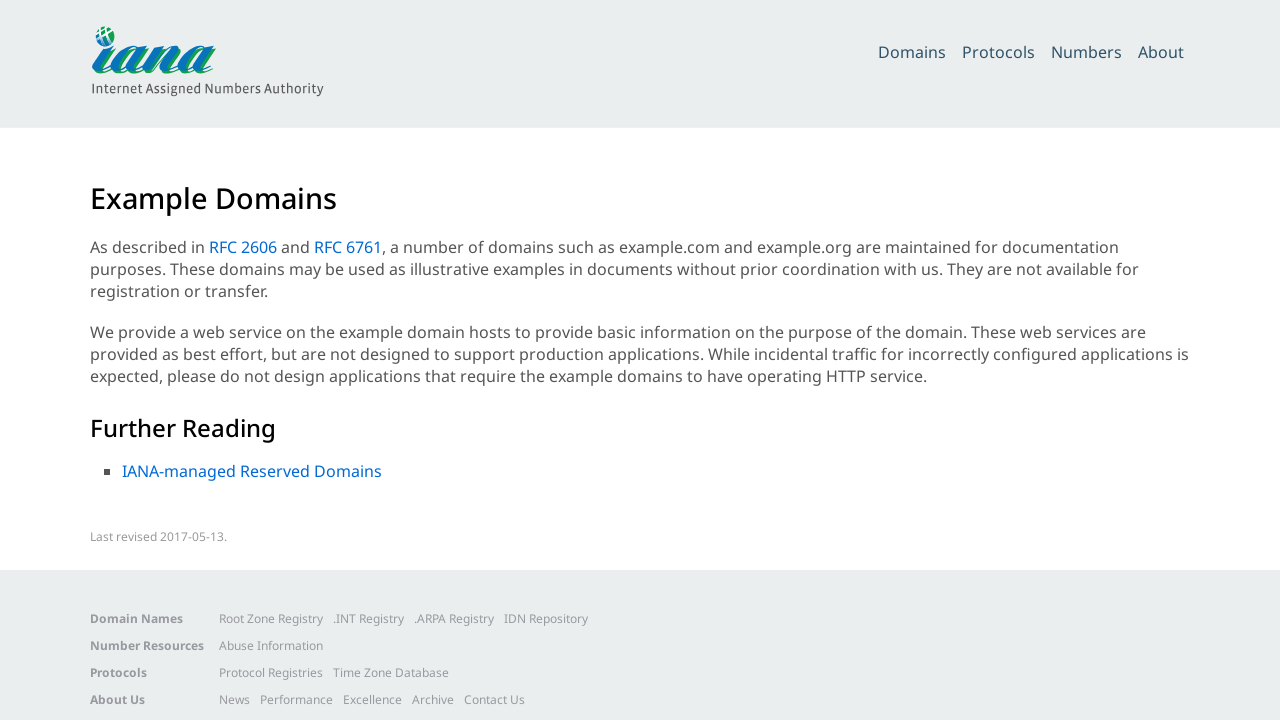